Tests TPanel control functionality by verifying panel content is displayed, clicking a checkbox/button, and then clicking a submit button to verify the click action is registered.

Starting URL: https://www.pradoframework.net/demos/quickstart/index.php?page=Controls.Samples.TPanel.Home&notheme=true&lang=en

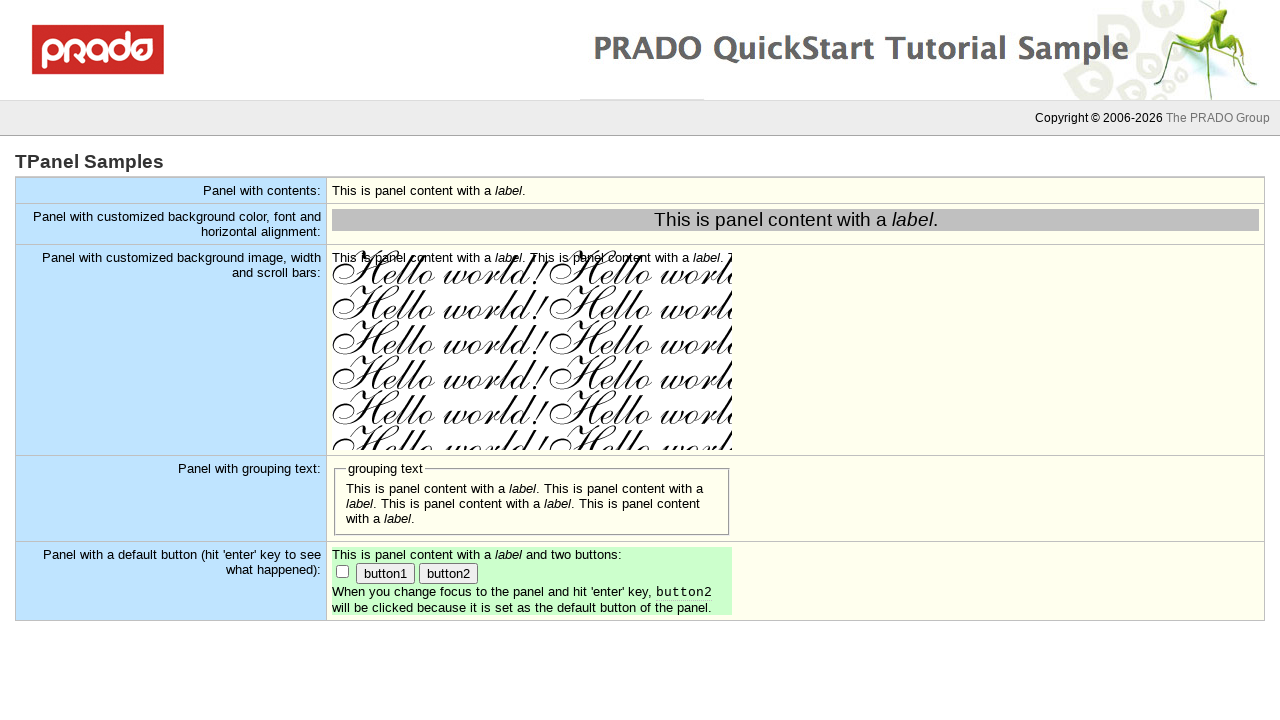

Verified panel content is displayed
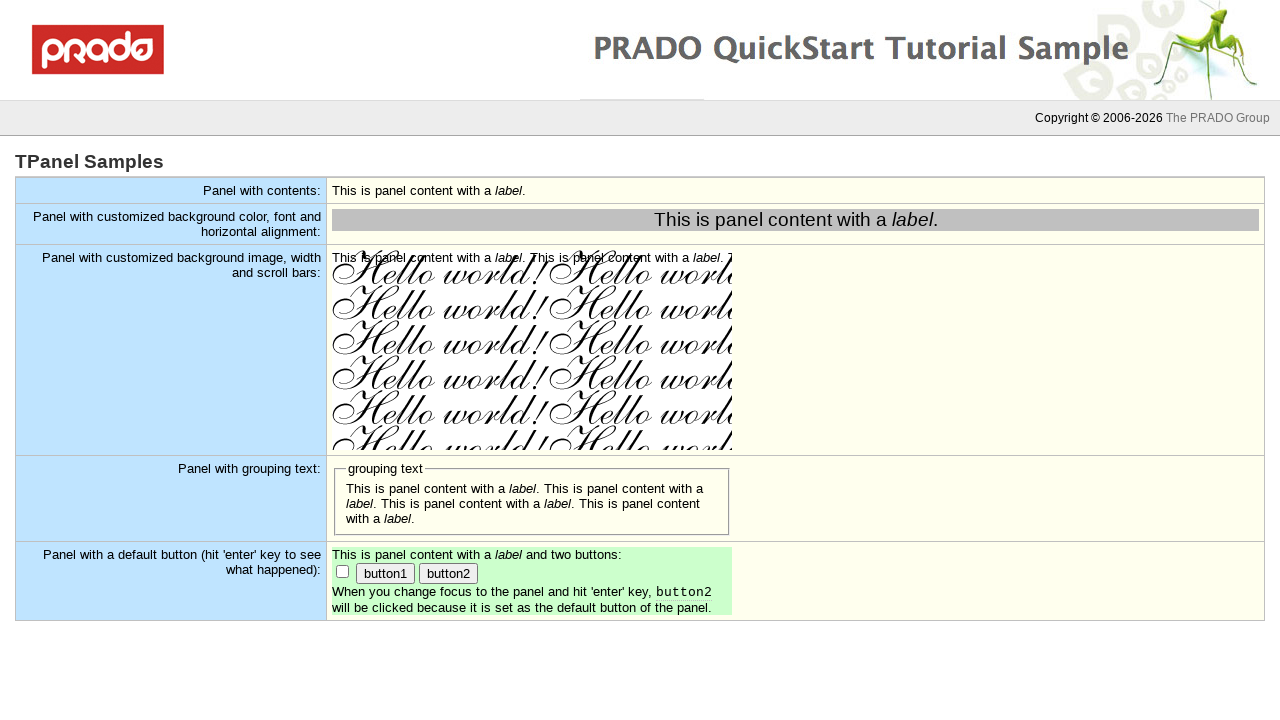

Verified label span is present
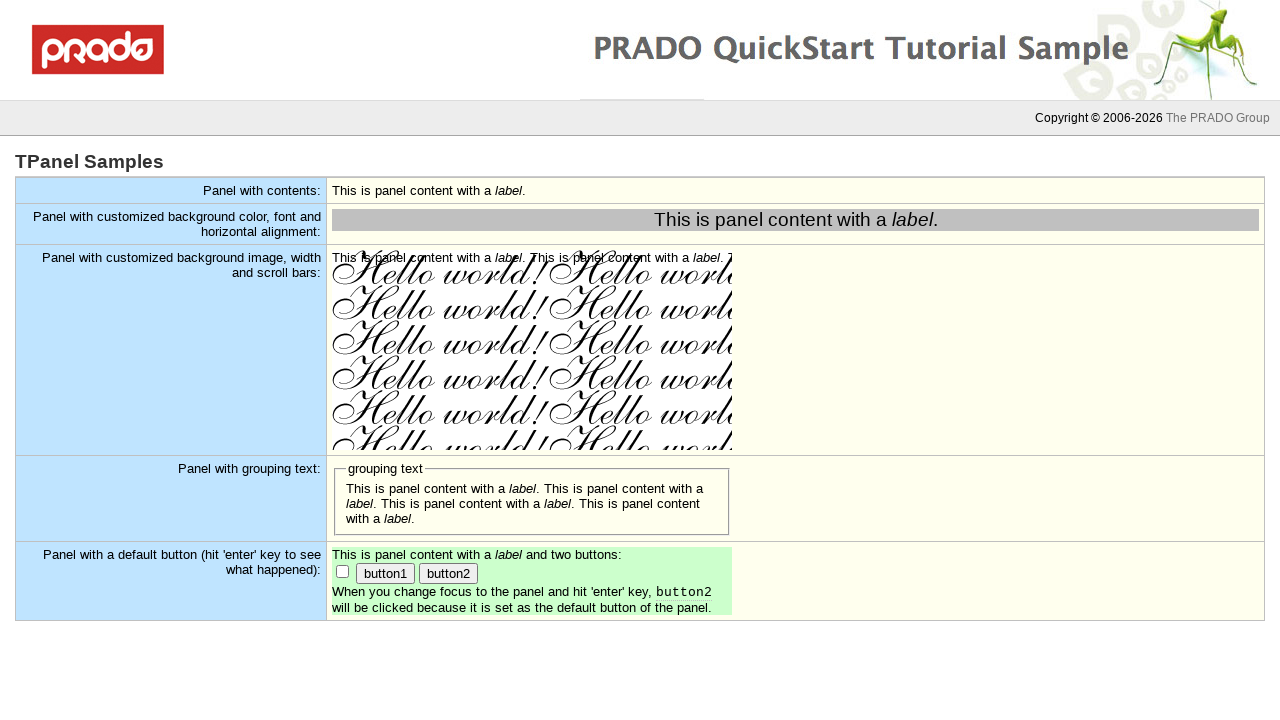

Verified grouping text is present
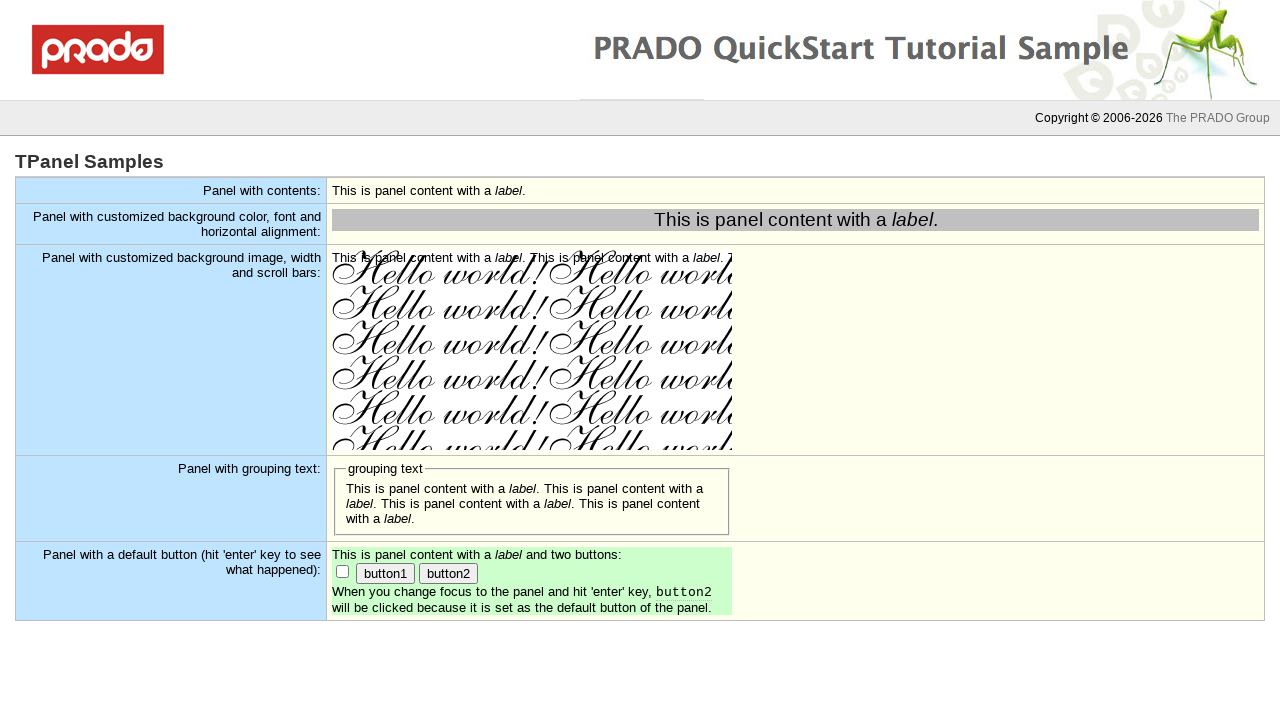

Clicked checkbox/button input element at (342, 571) on input[name='ctl0\$body\$ctl17']
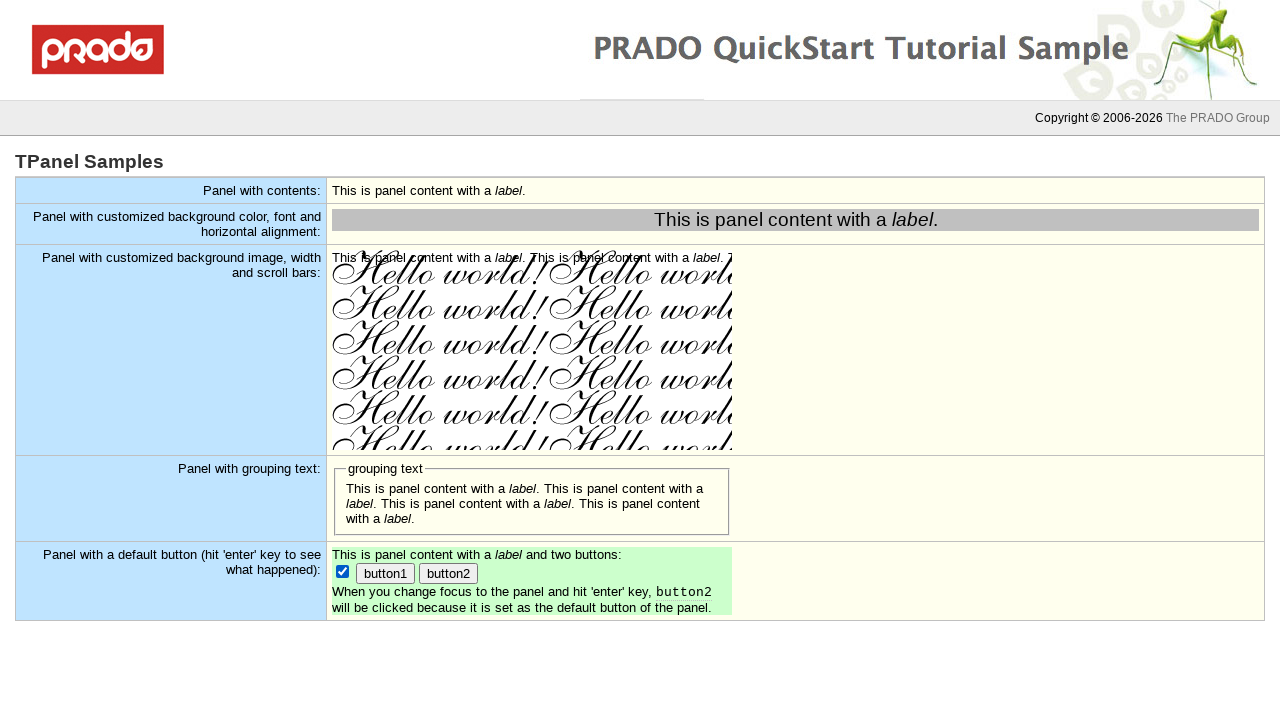

Clicked submit button 'button2' at (448, 573) on input[type='submit'][value='button2']
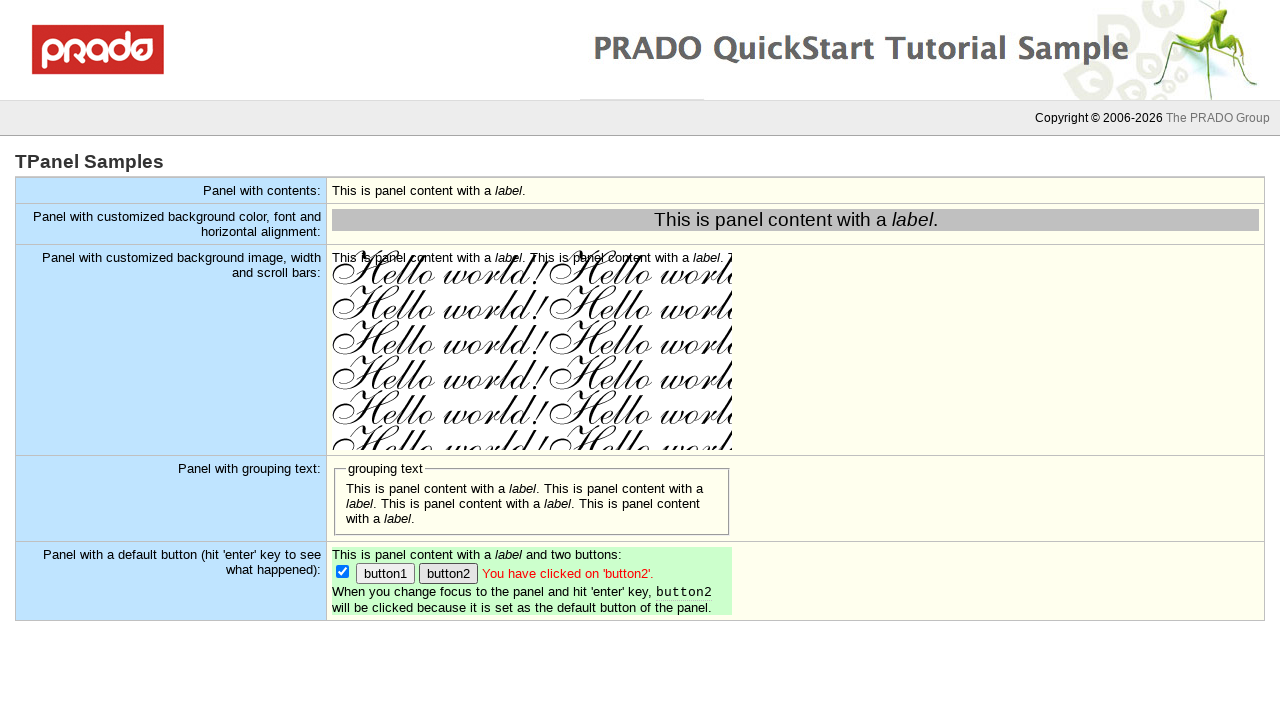

Verified click action was registered with confirmation message
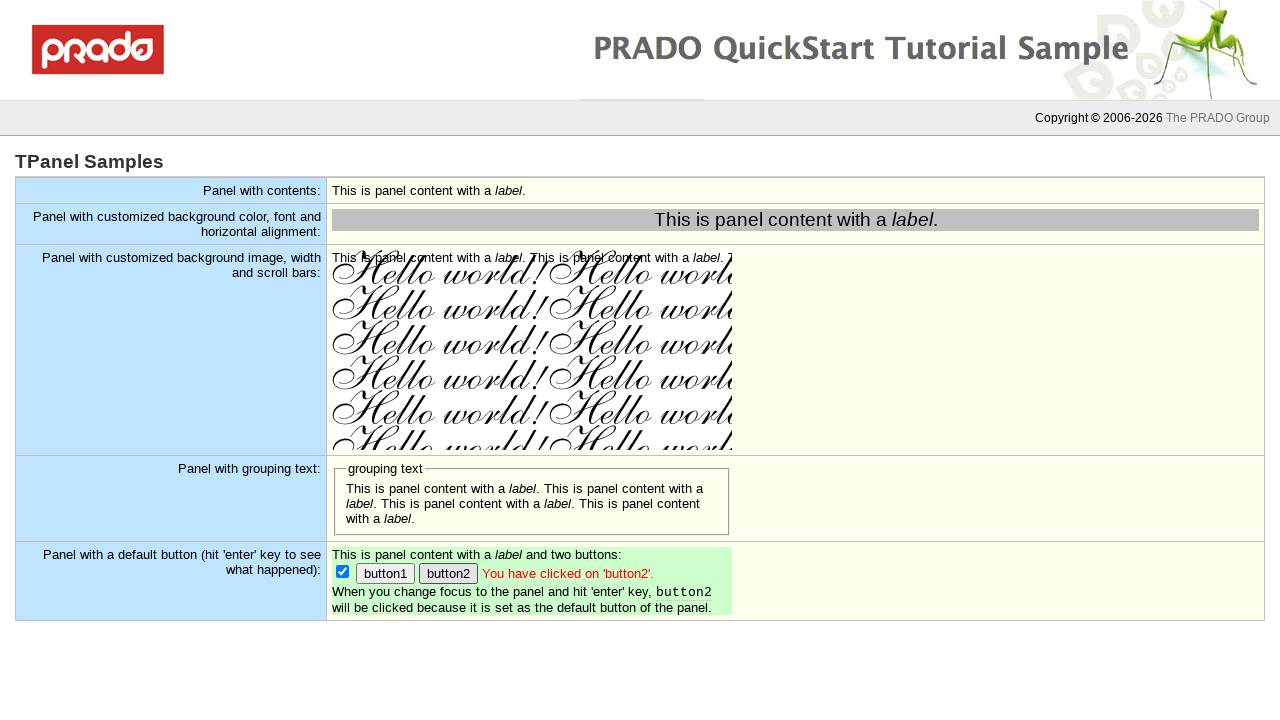

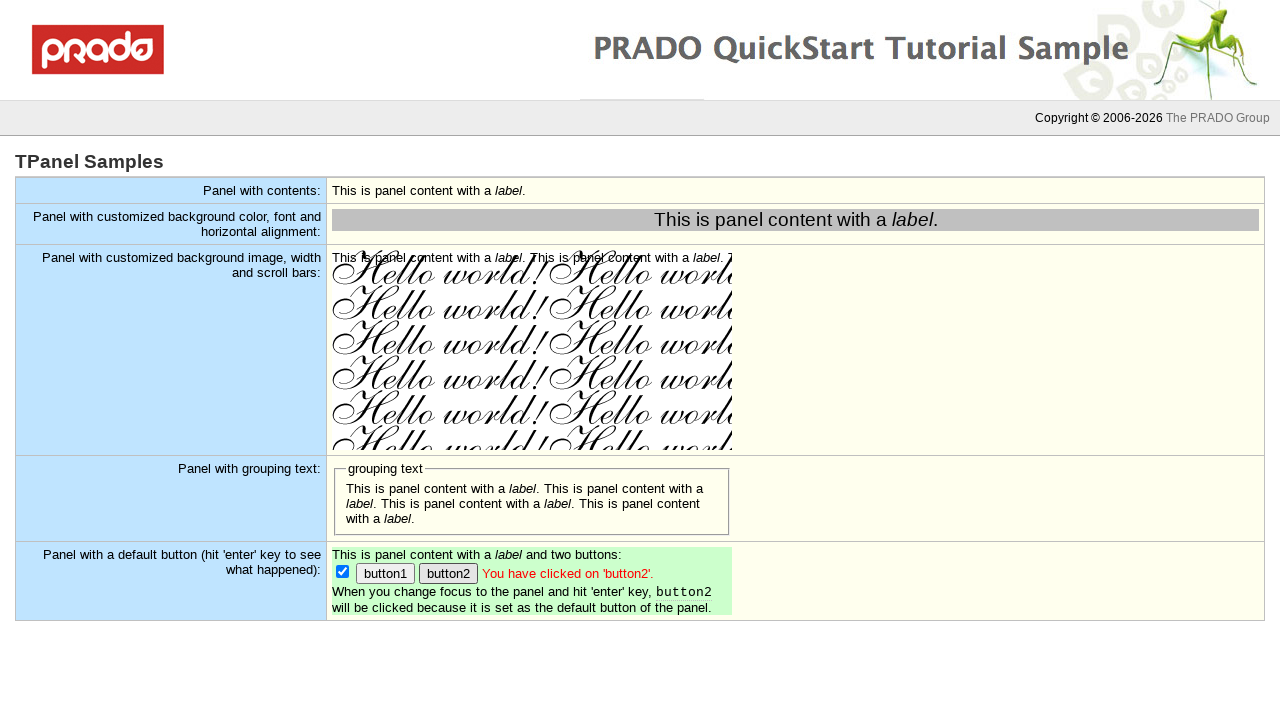